Tests dynamic table functionality by expanding the table data section, inserting JSON data into a textarea, refreshing the table, and verifying the data appears in the table.

Starting URL: https://testpages.herokuapp.com/styled/tag/dynamic-table.html

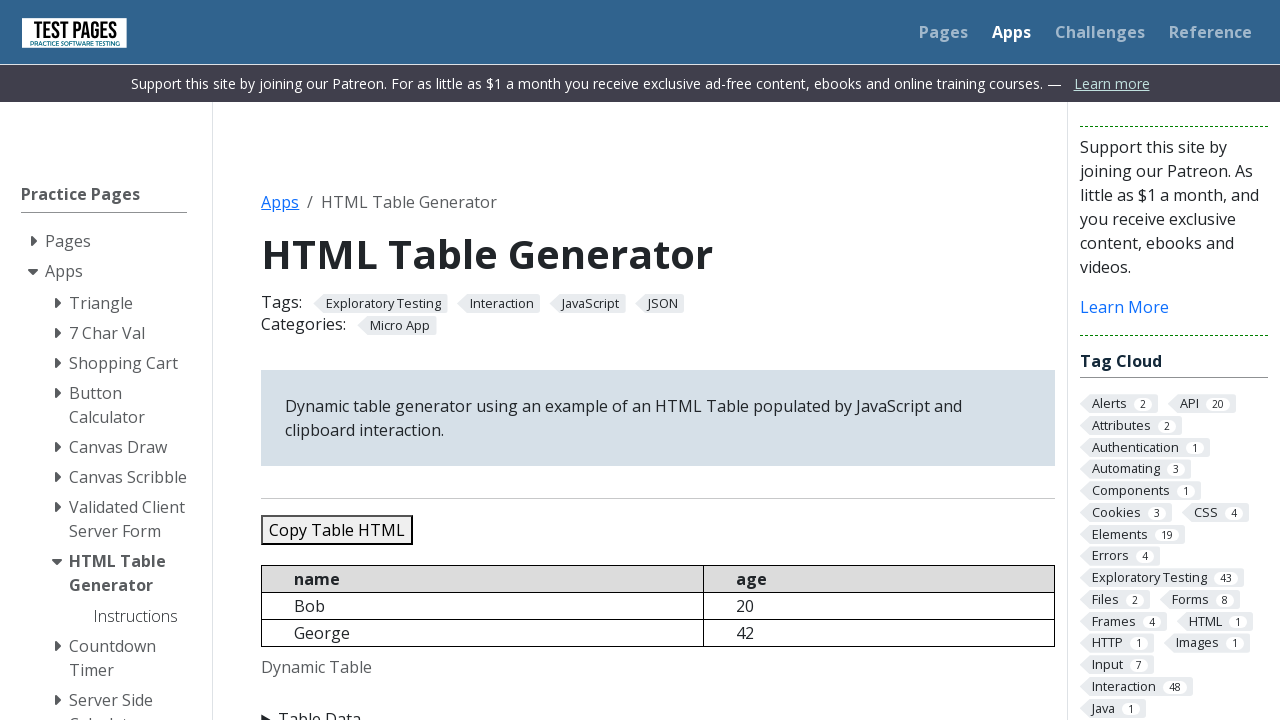

Expanded the Table Data section by clicking summary element at (658, 708) on xpath=//summary[normalize-space()='Table Data']
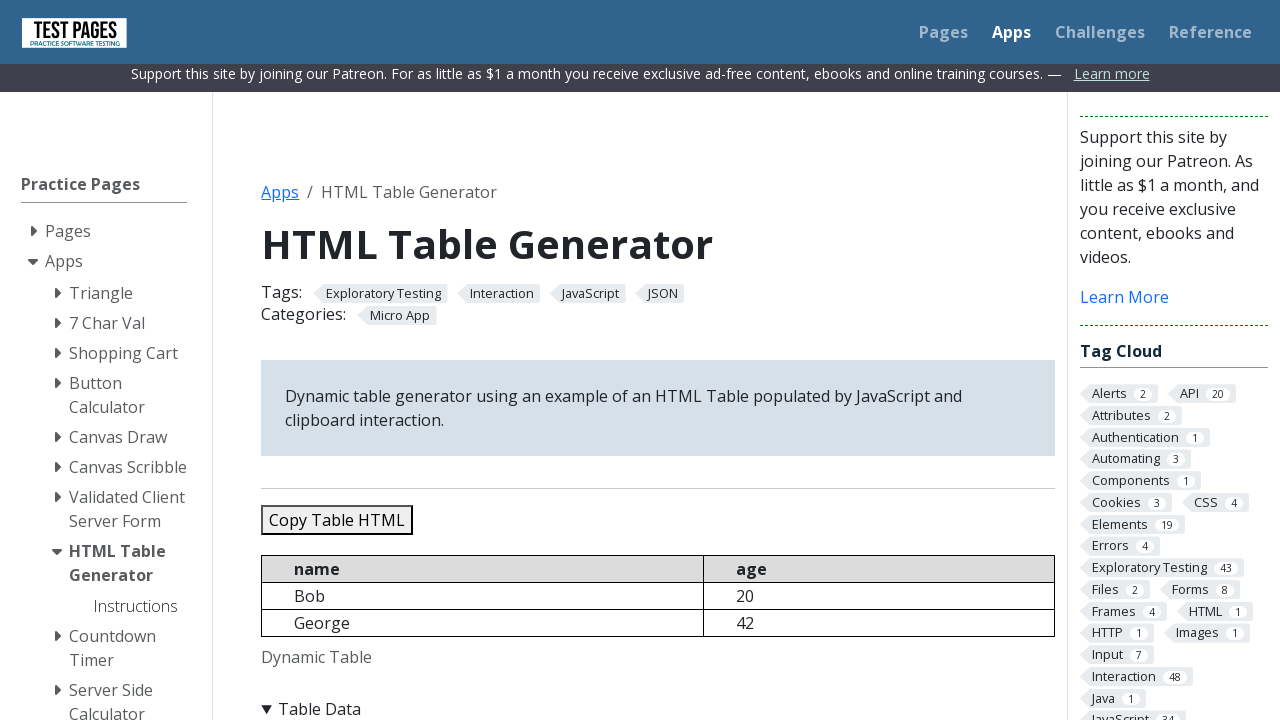

Inserted JSON data containing 5 records into the textarea on #jsondata
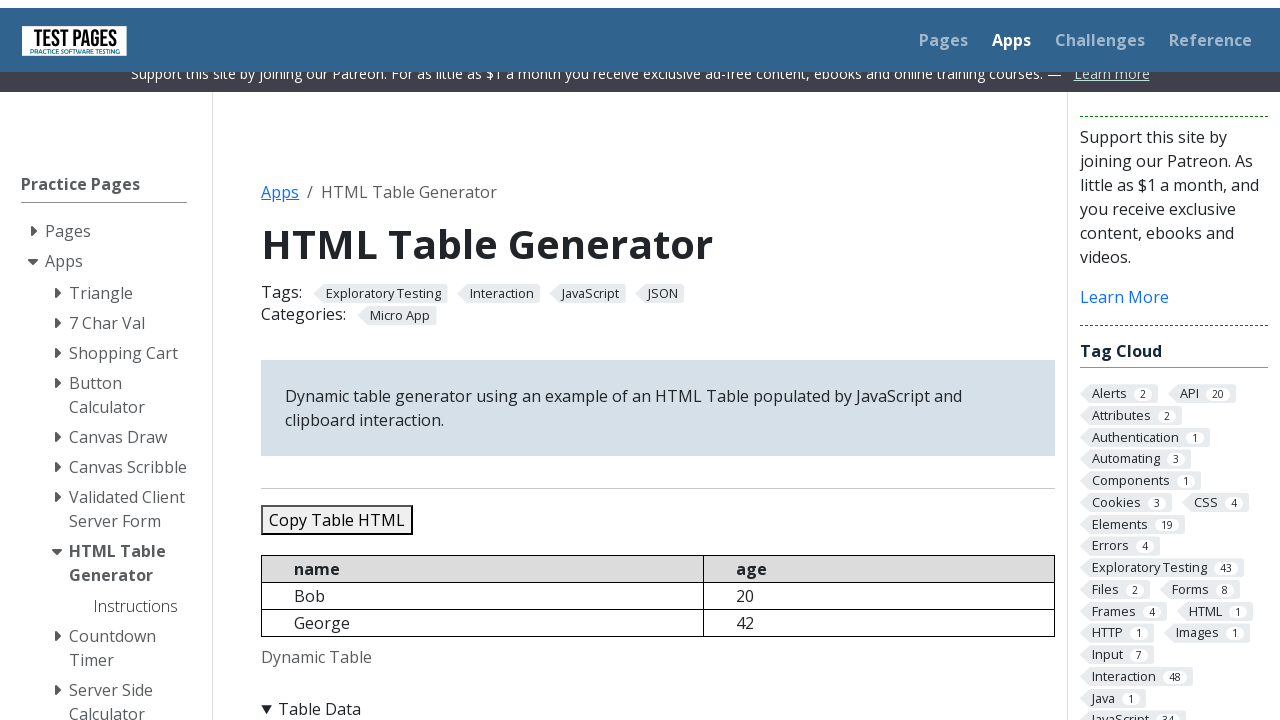

Clicked the refresh table button to update the dynamic table at (359, 360) on #refreshtable
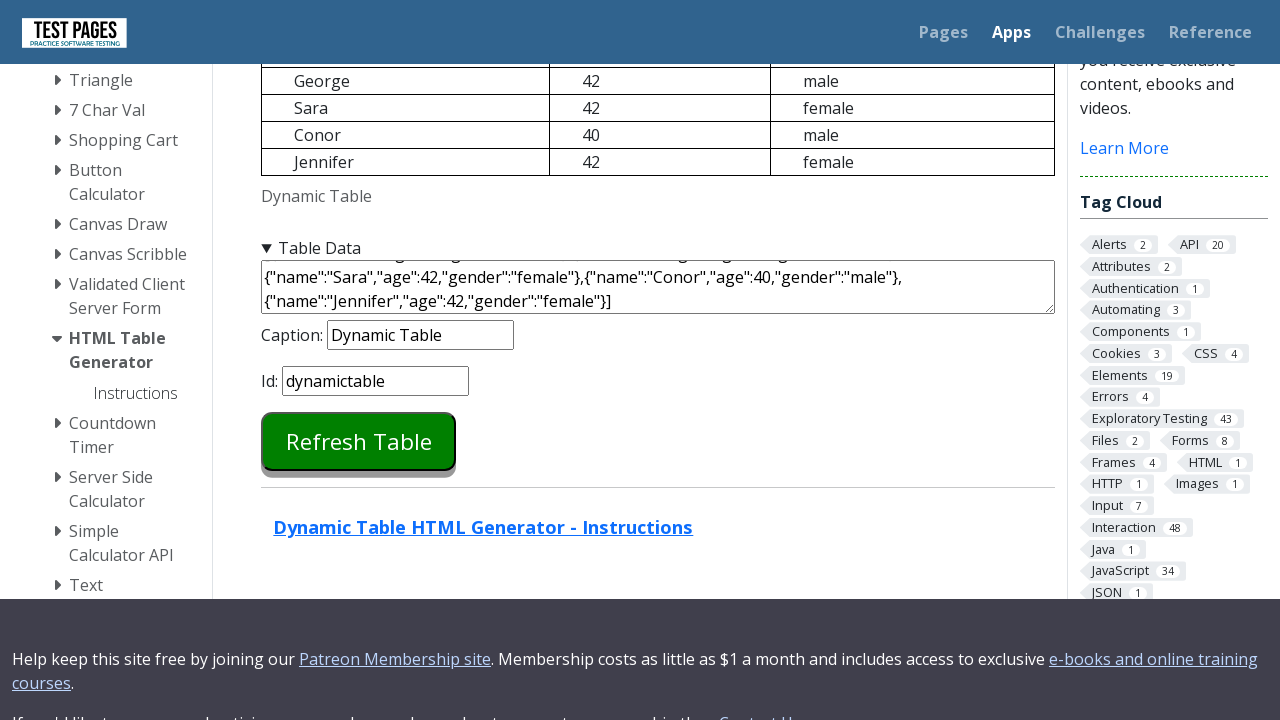

Verified the dynamic table is present and loaded with data
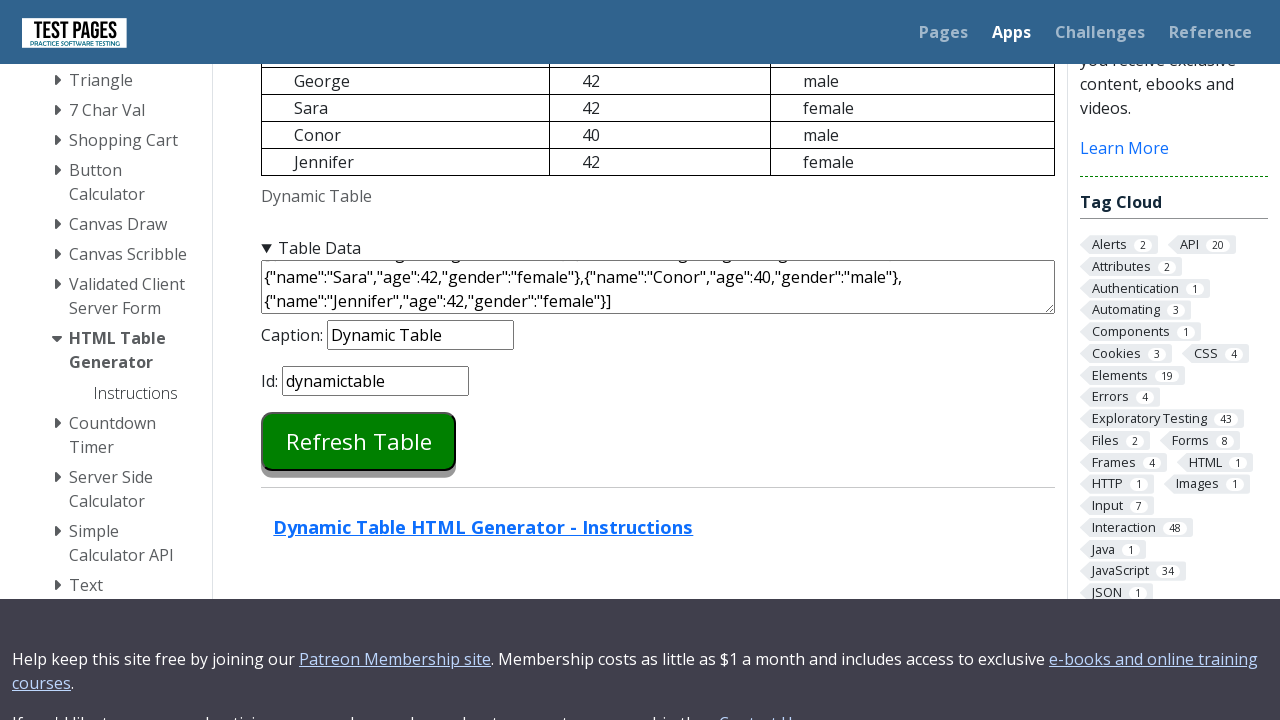

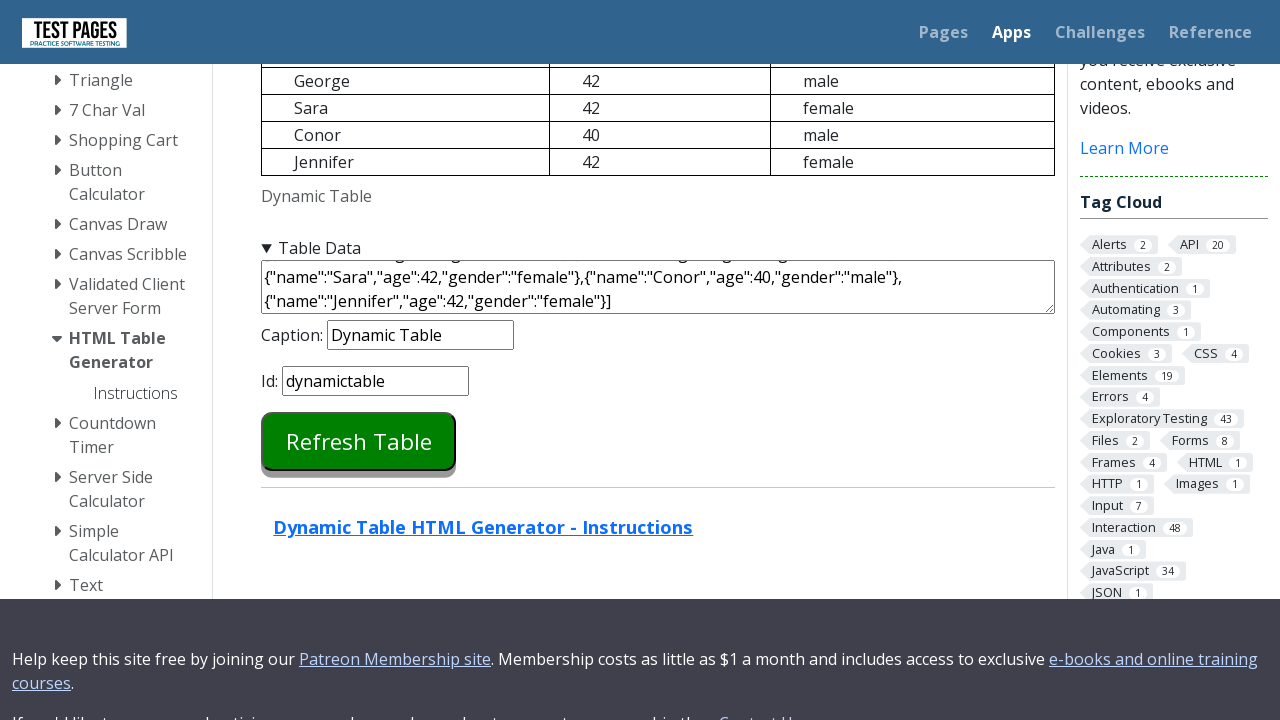